Tests table page functionality by deleting rows via checkboxes and adding a new row with company, contact, and country information.

Starting URL: https://savkk.github.io/selenium-practice/

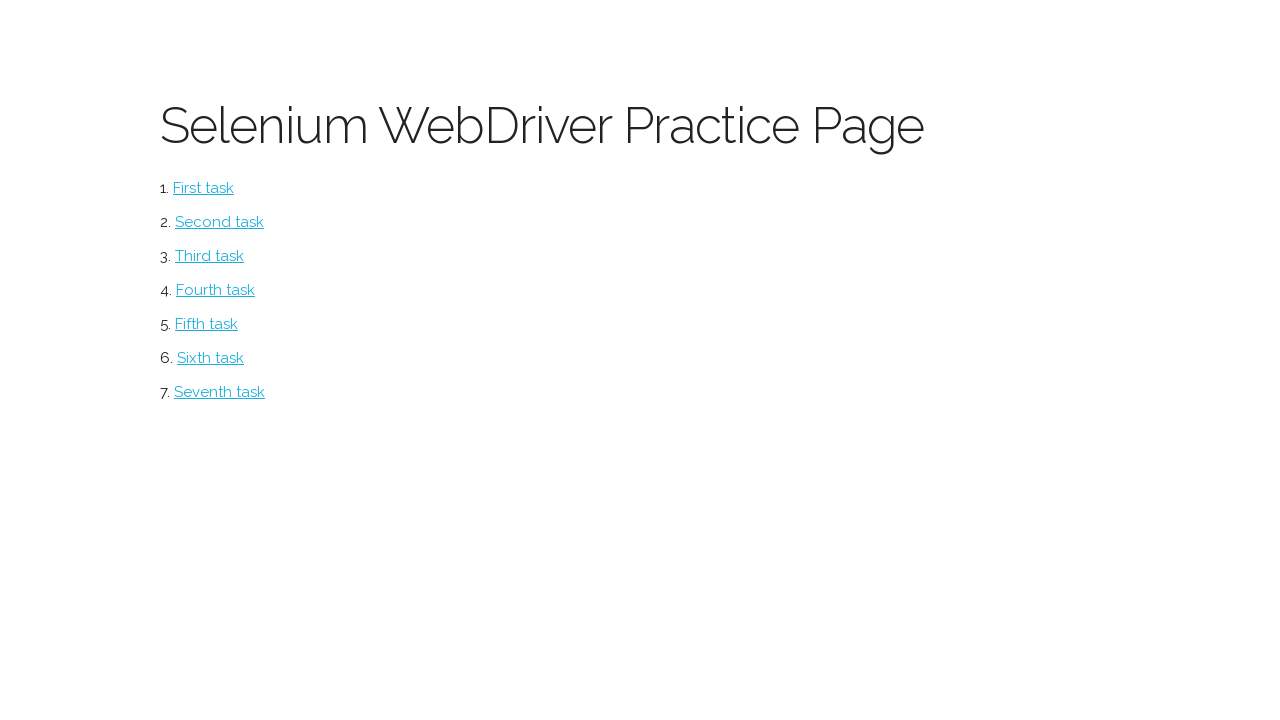

Clicked on Table menu item at (220, 392) on #table
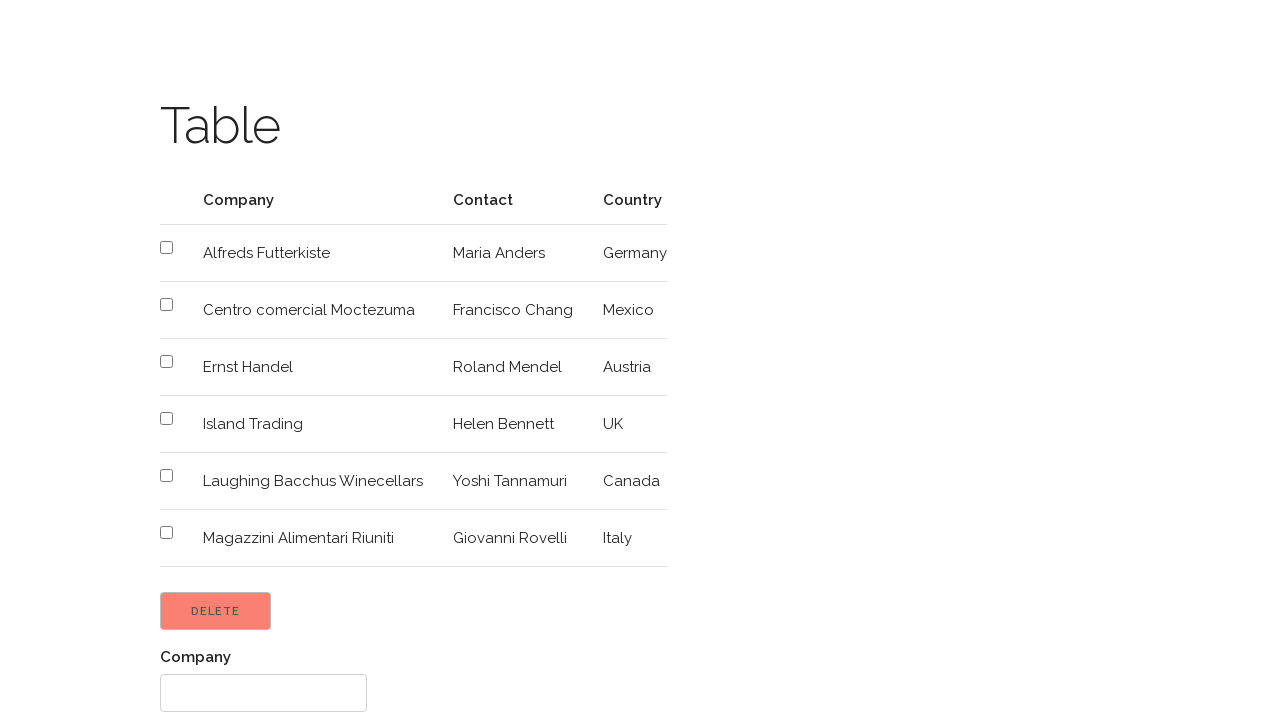

Selected checkbox for row 2 at (166, 248) on tr:nth-child(2) td input[type='checkbox']
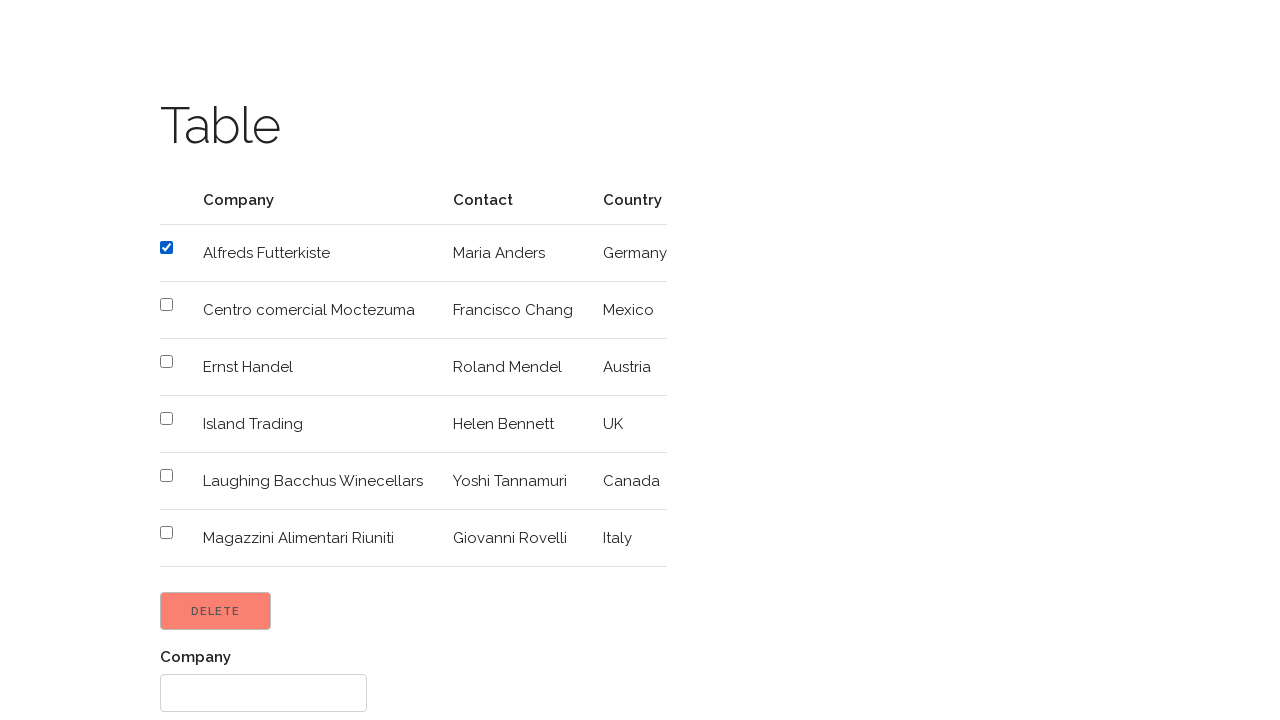

Selected checkbox for row 5 at (166, 418) on tr:nth-child(5) td input[type='checkbox']
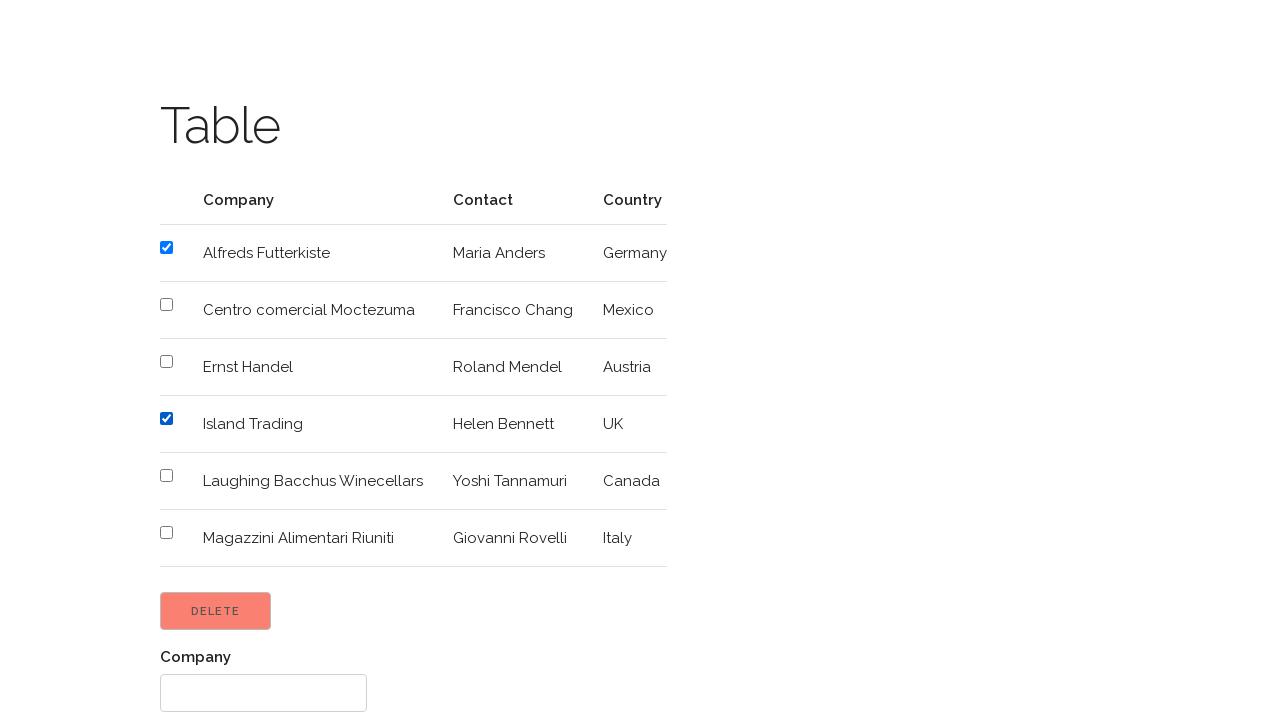

Clicked Delete button to remove selected rows at (216, 611) on input[type='button'][value='Delete']
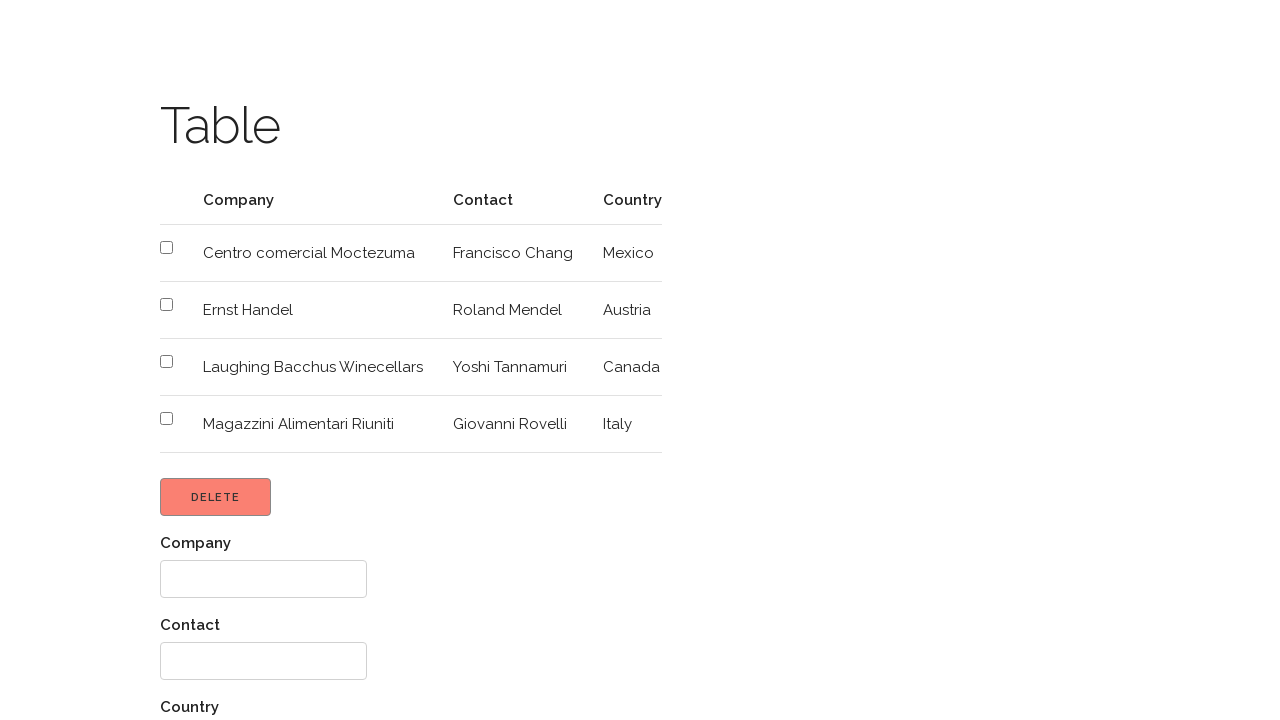

Filled company field with 'Coca-Cola' on div:nth-child(1) input[type='text']
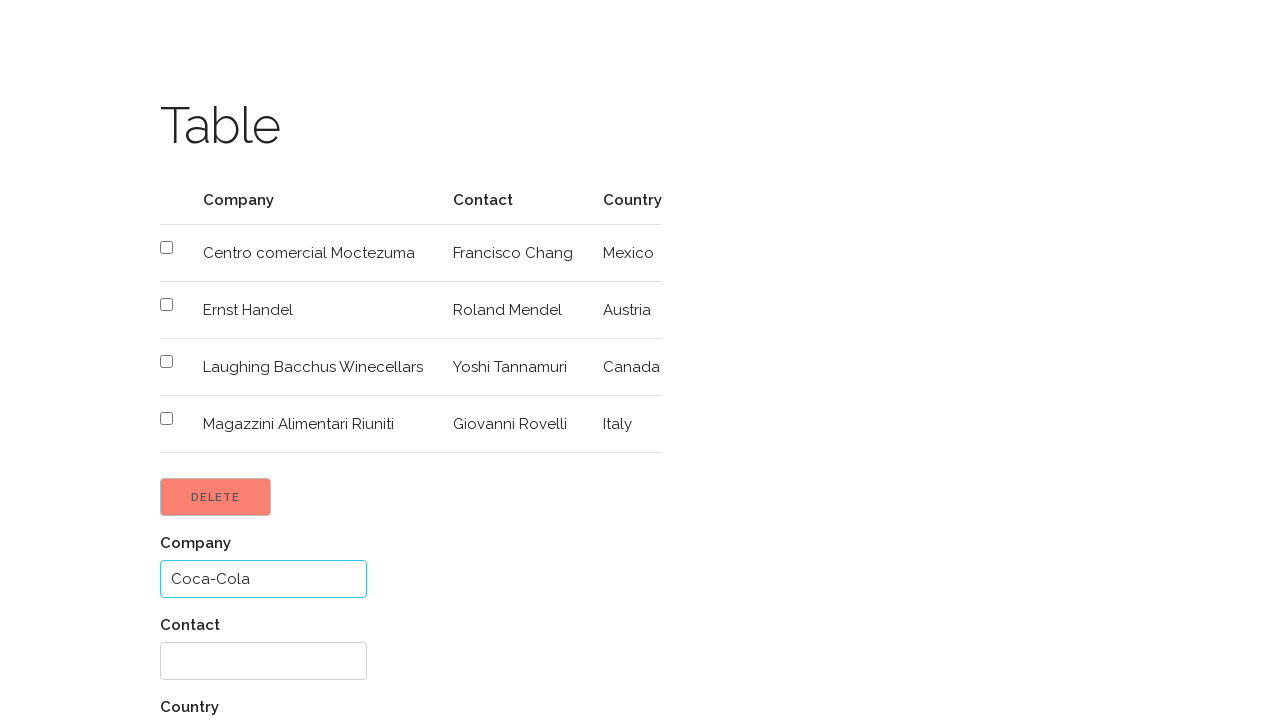

Filled contact field with 'Petya Petyvich' on div:nth-child(2) input[type='text']
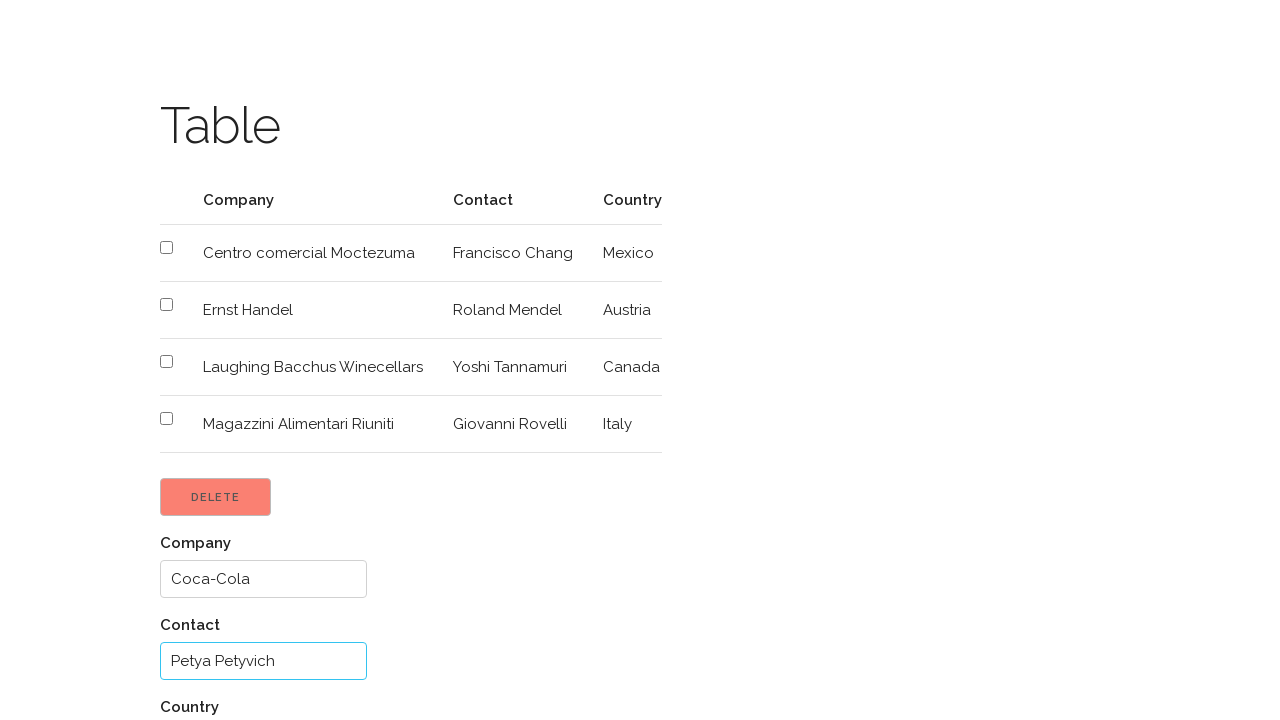

Filled country field with 'LA' on div:nth-child(3) input[type='text']
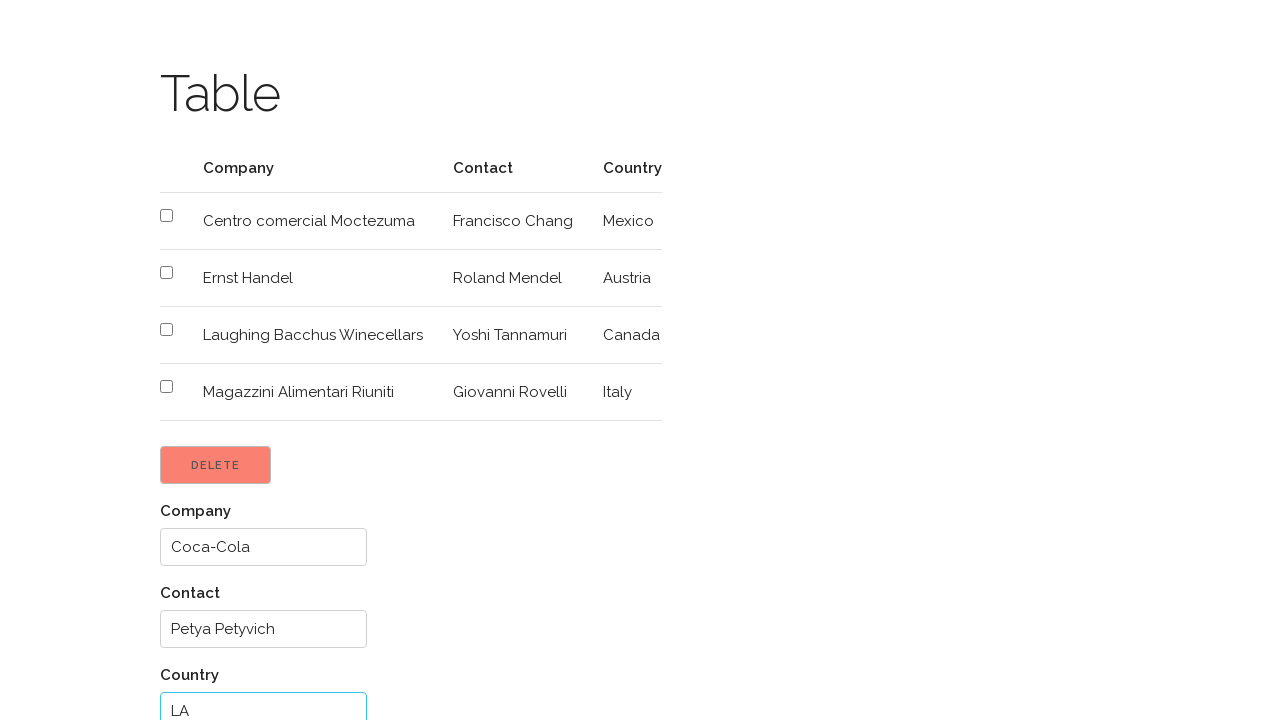

Clicked Add button to add new row at (204, 661) on input[type='button'][value='Add']
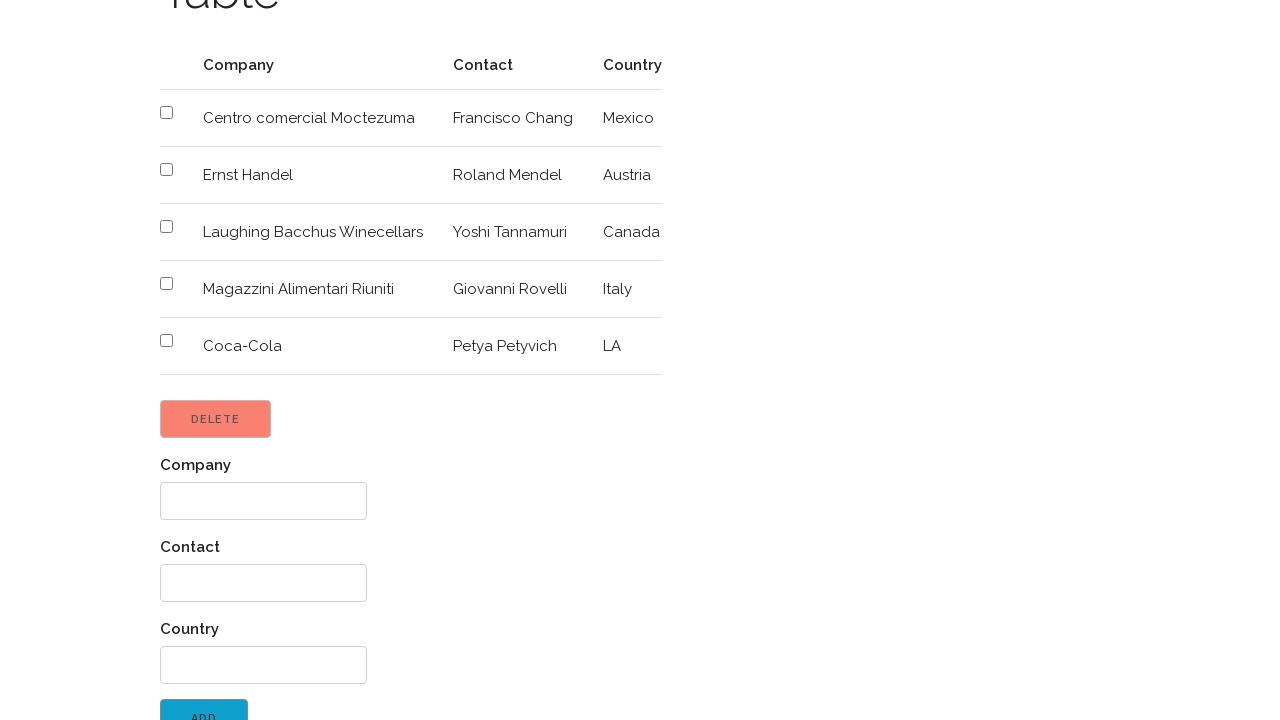

Waited for 'Great! Return to menu' link to appear
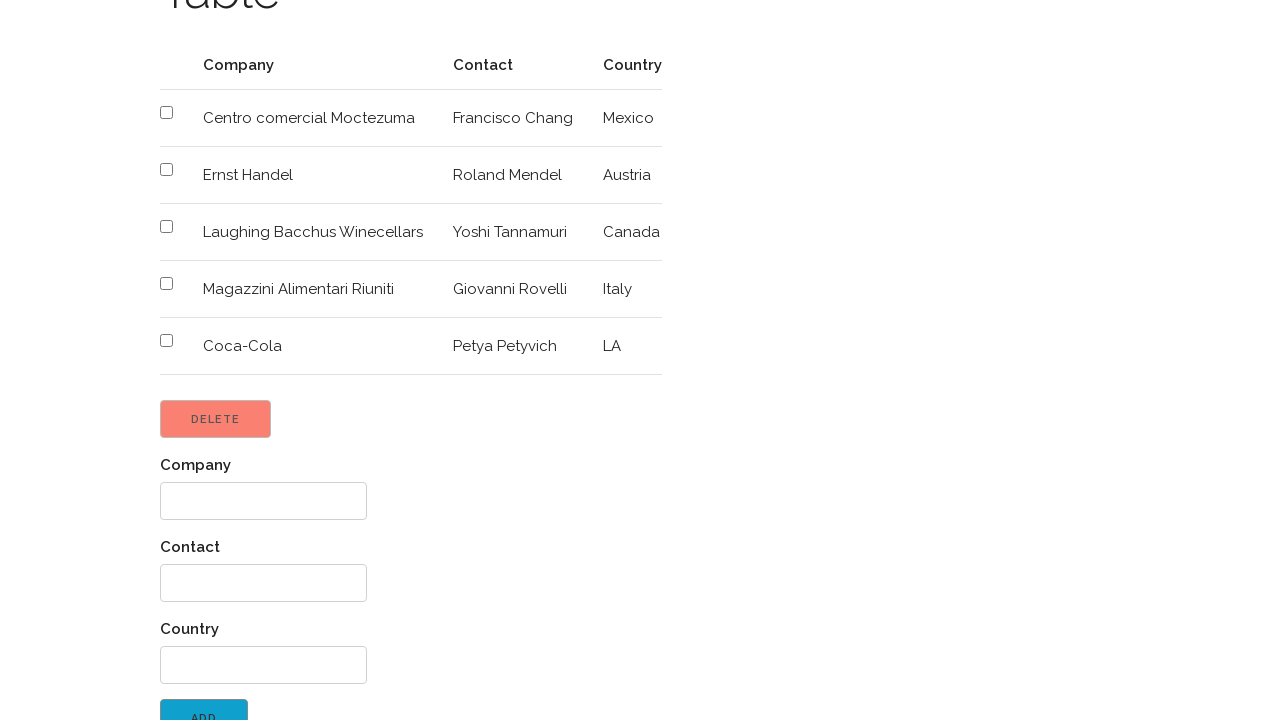

Clicked 'Great! Return to menu' link to return to main menu at (243, 703) on a:has-text('Great! Return to menu')
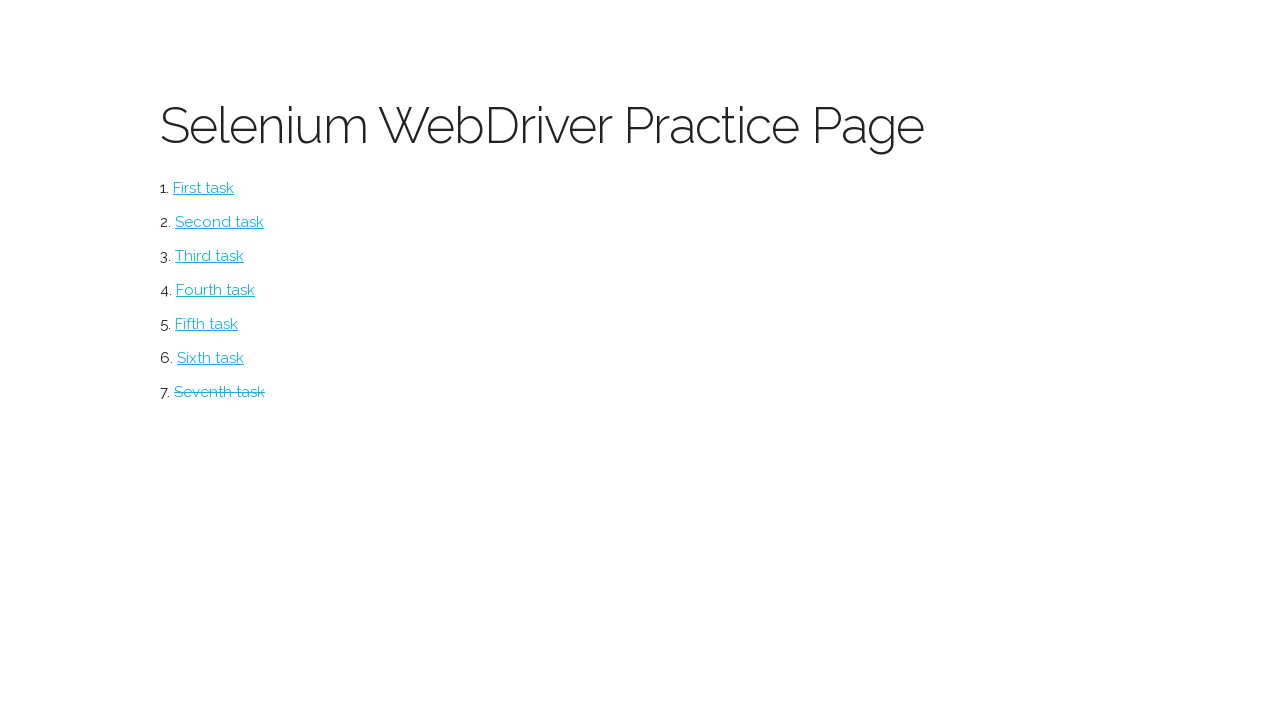

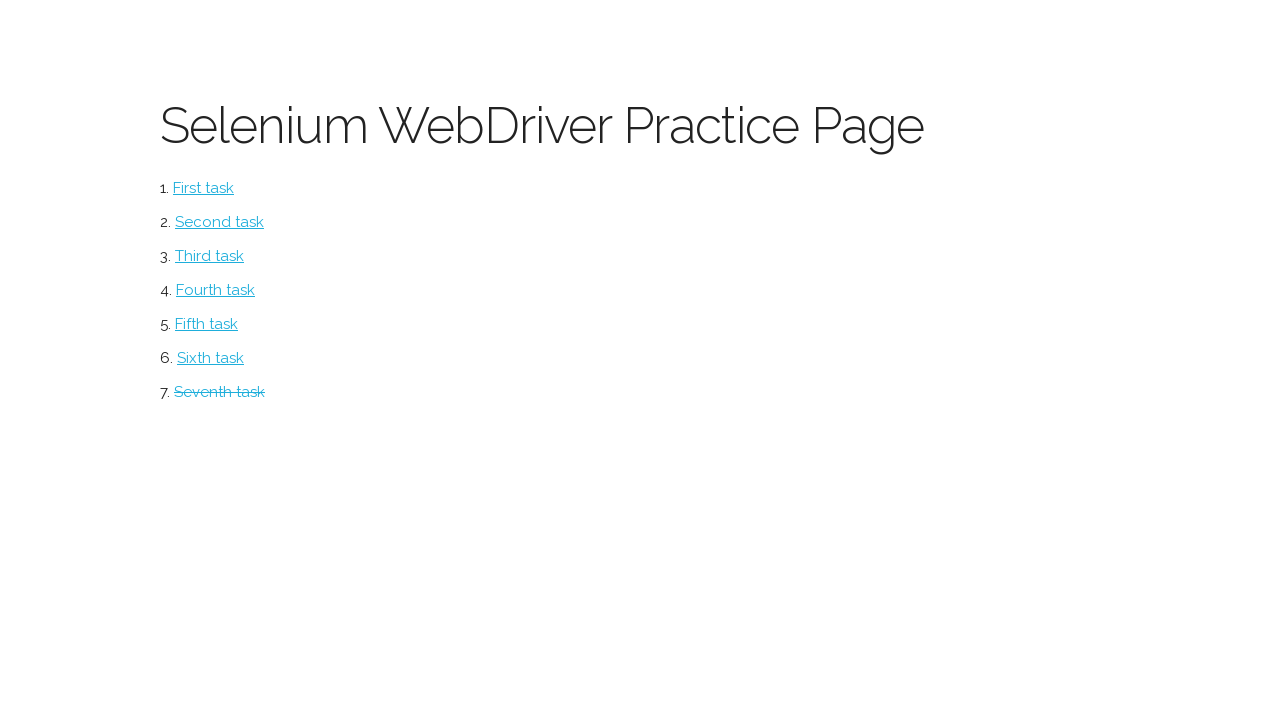